Tests JavaScript prompt alert handling by clicking to open a prompt box, entering text into the alert, and accepting it

Starting URL: http://demo.automationtesting.in/Alerts.html

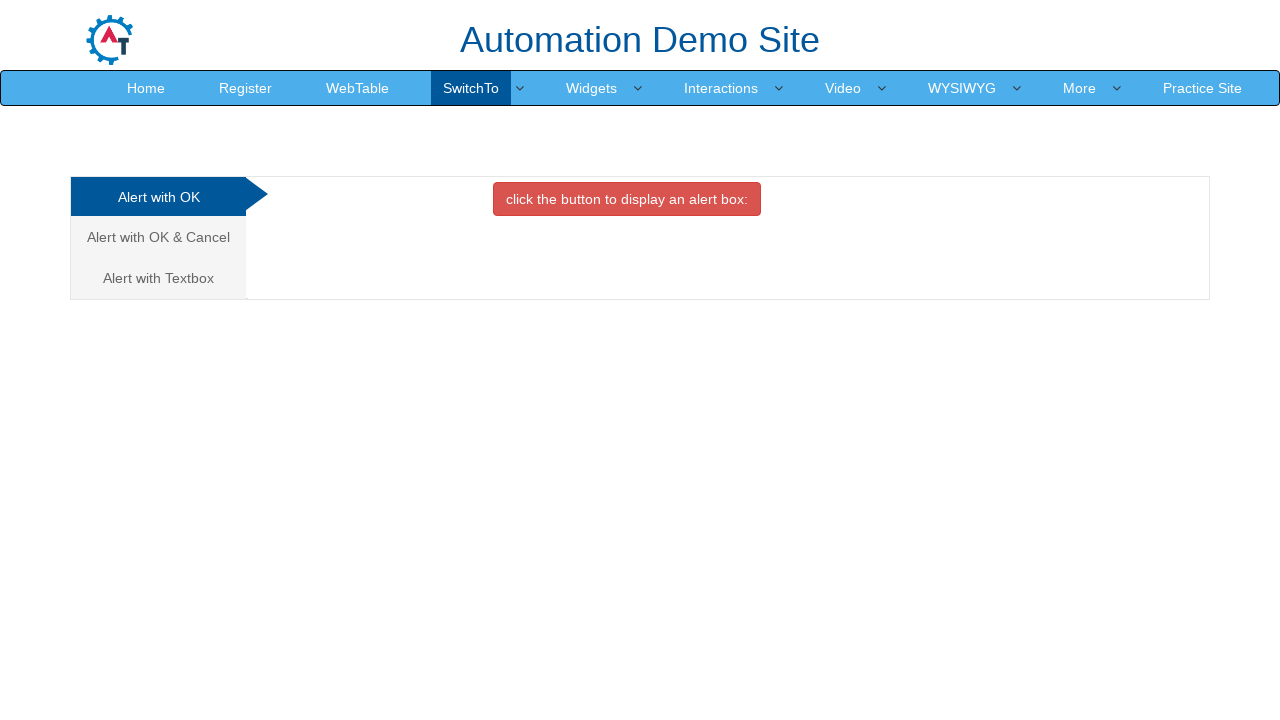

Clicked on 'Alert with textbox' tab link at (158, 278) on a[href='#Textbox']
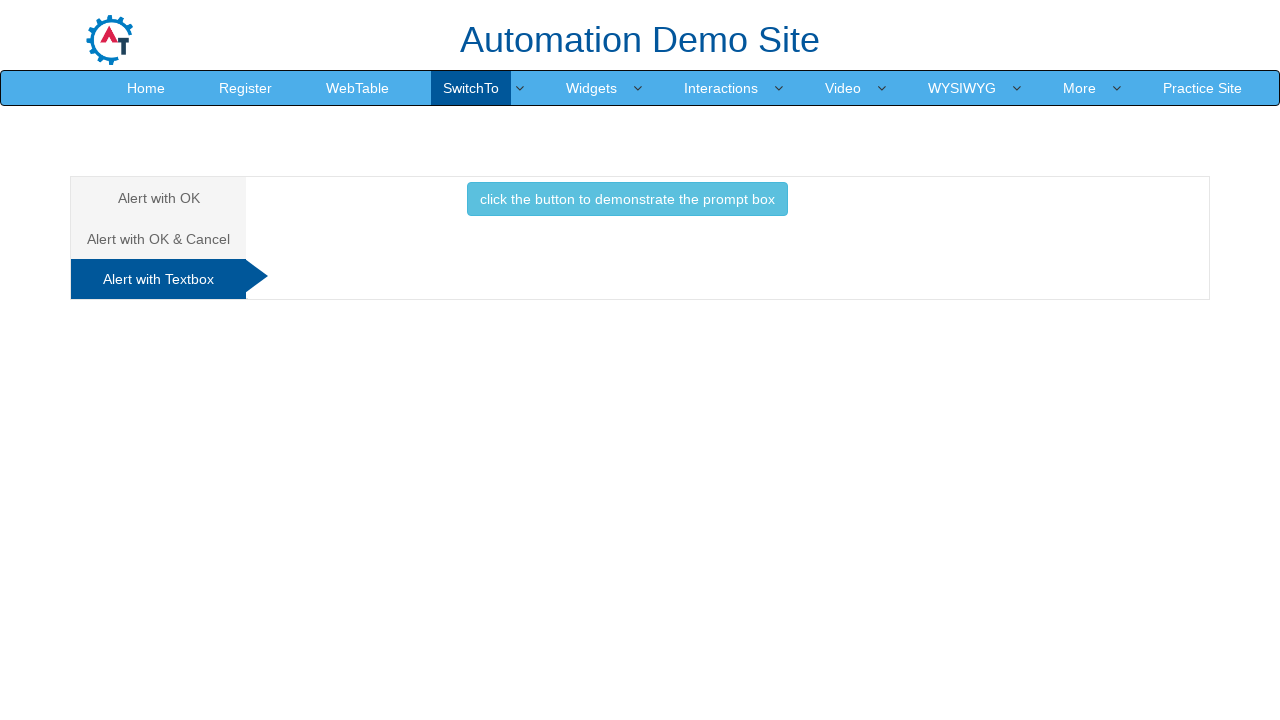

Waited for tab content to load
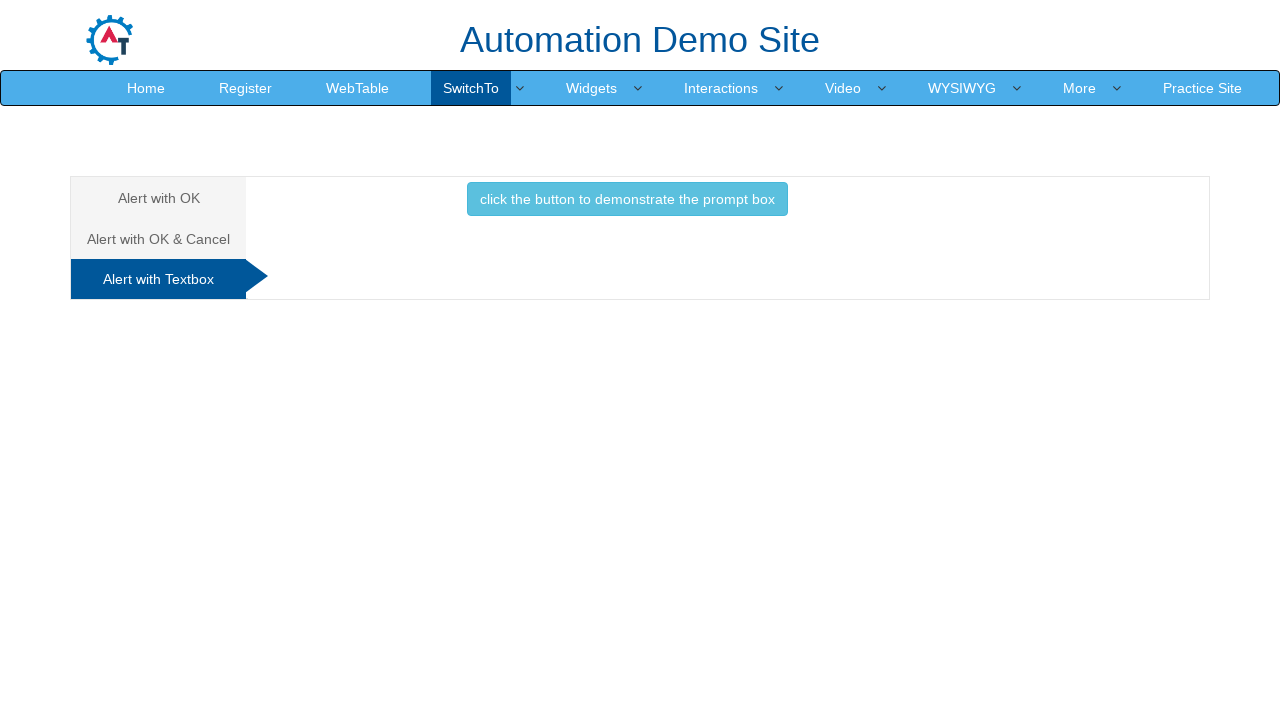

Set up dialog handler for prompt alerts
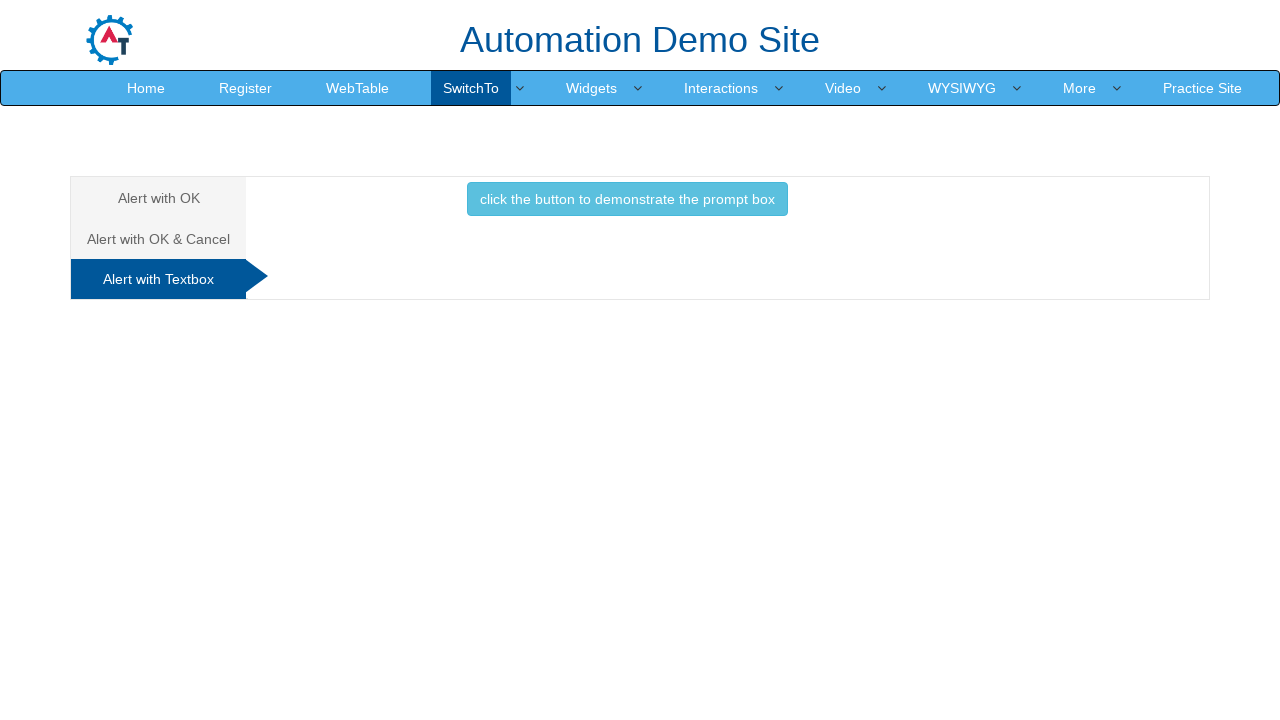

Clicked button to open prompt box alert at (627, 199) on button[onclick*='promptbox']
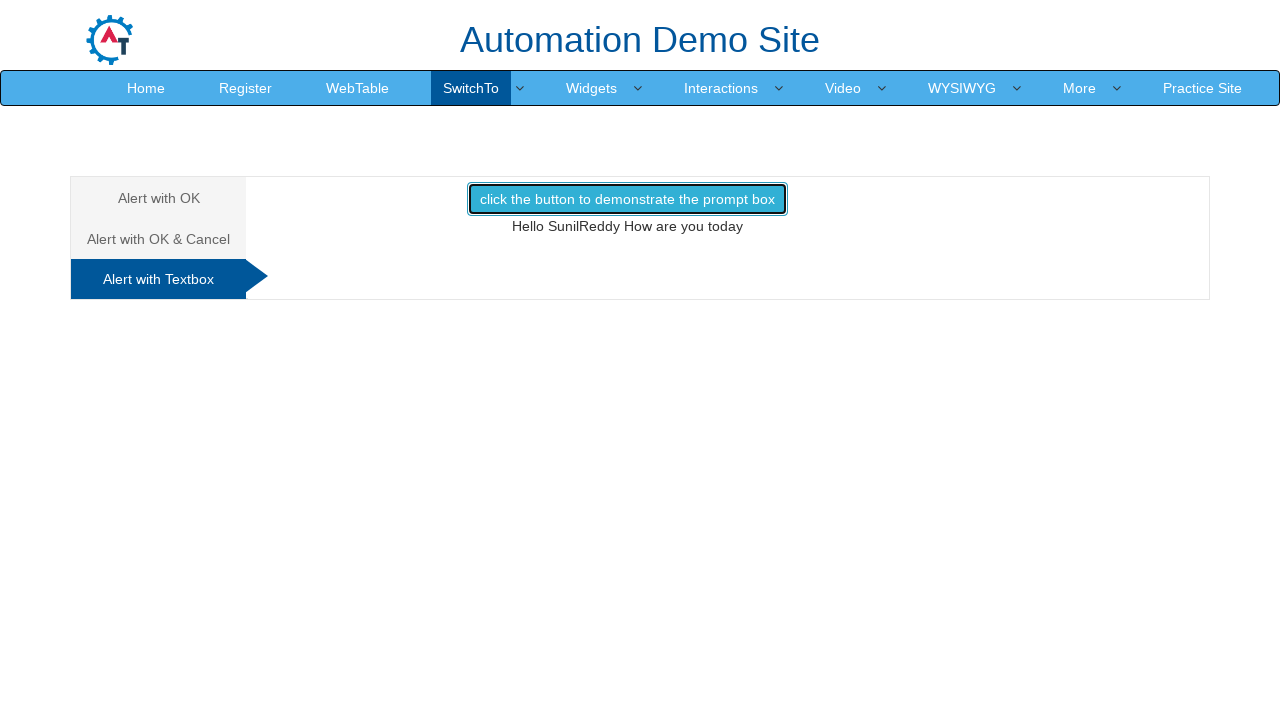

Waited for dialog to be handled and prompt closed
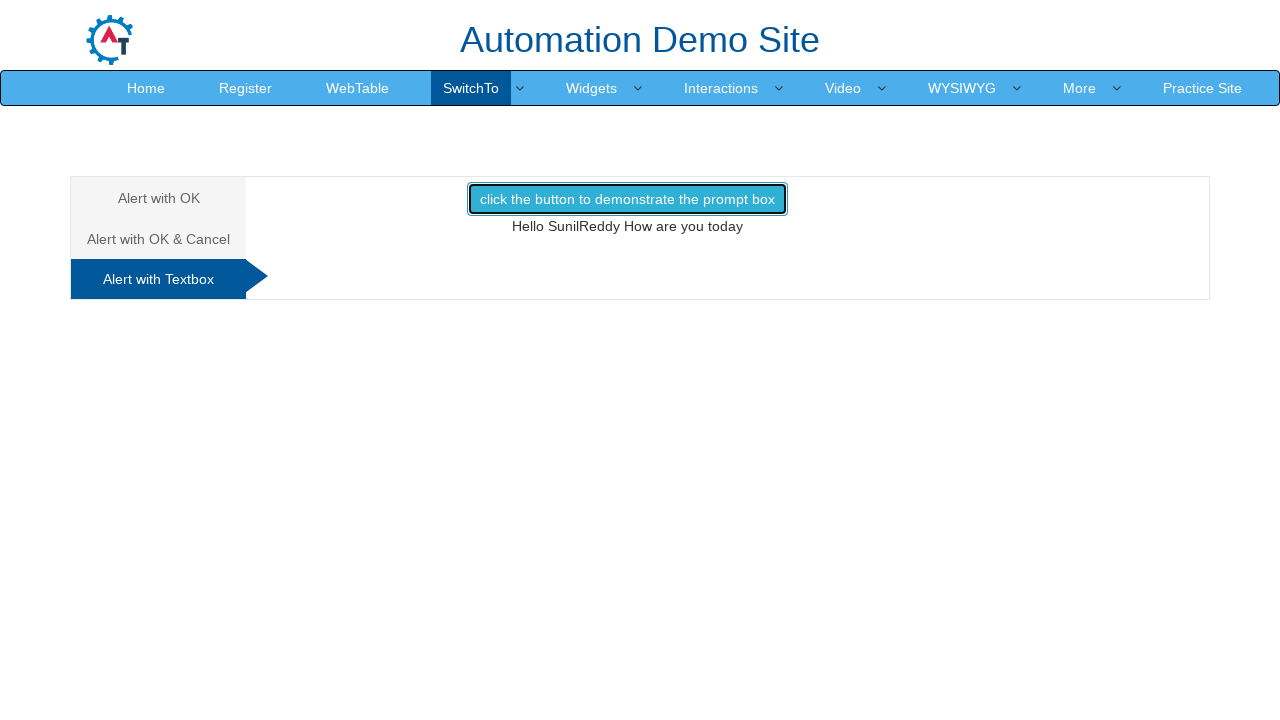

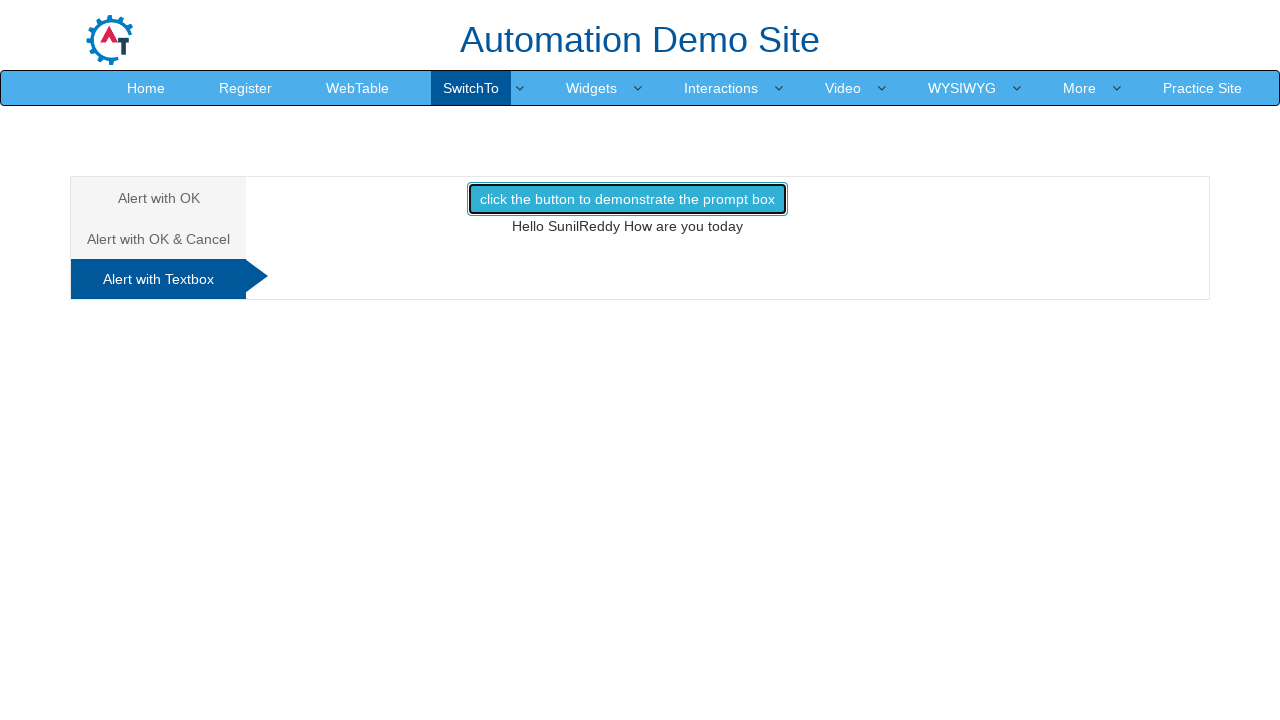